Tests registration form validation when username is too short (less than 3 characters)

Starting URL: https://anatoly-karpovich.github.io/demo-login-form

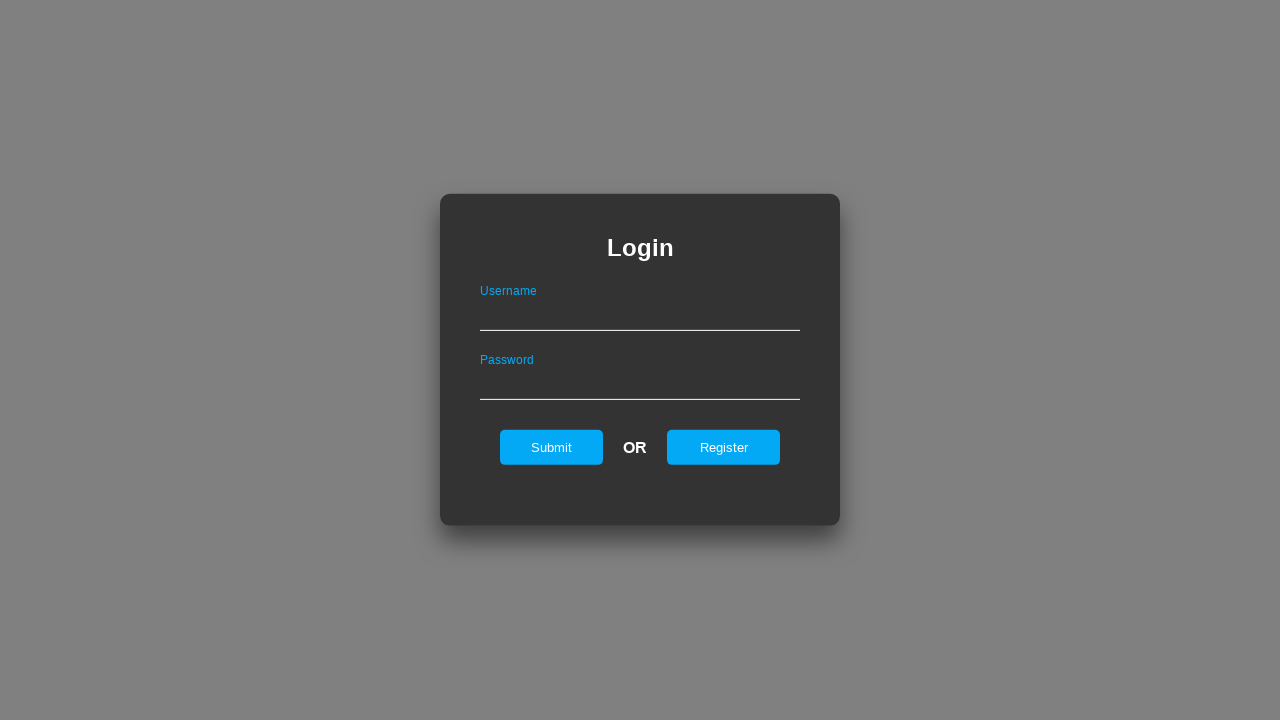

Clicked on register tab at (724, 447) on #registerOnLogin
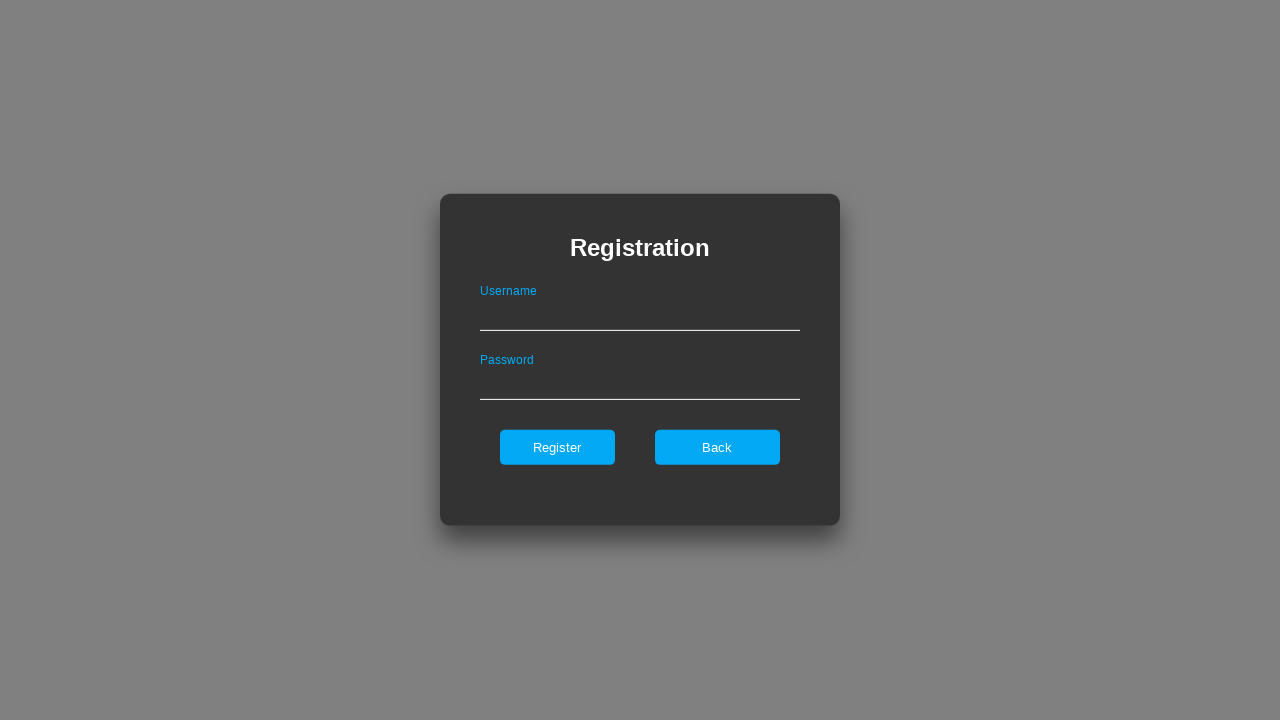

Filled username field with 'Us' (2 characters - too short) on #userNameOnRegister
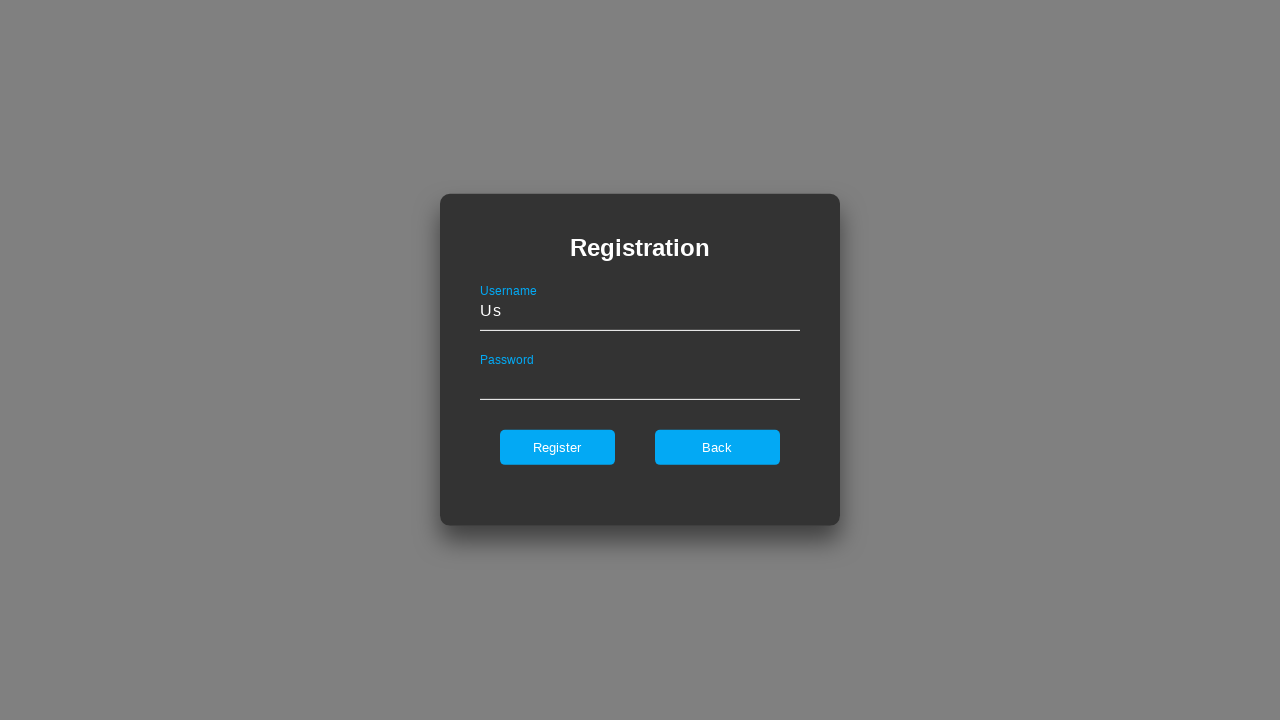

Filled password field with 'Password123!' on #passwordOnRegister
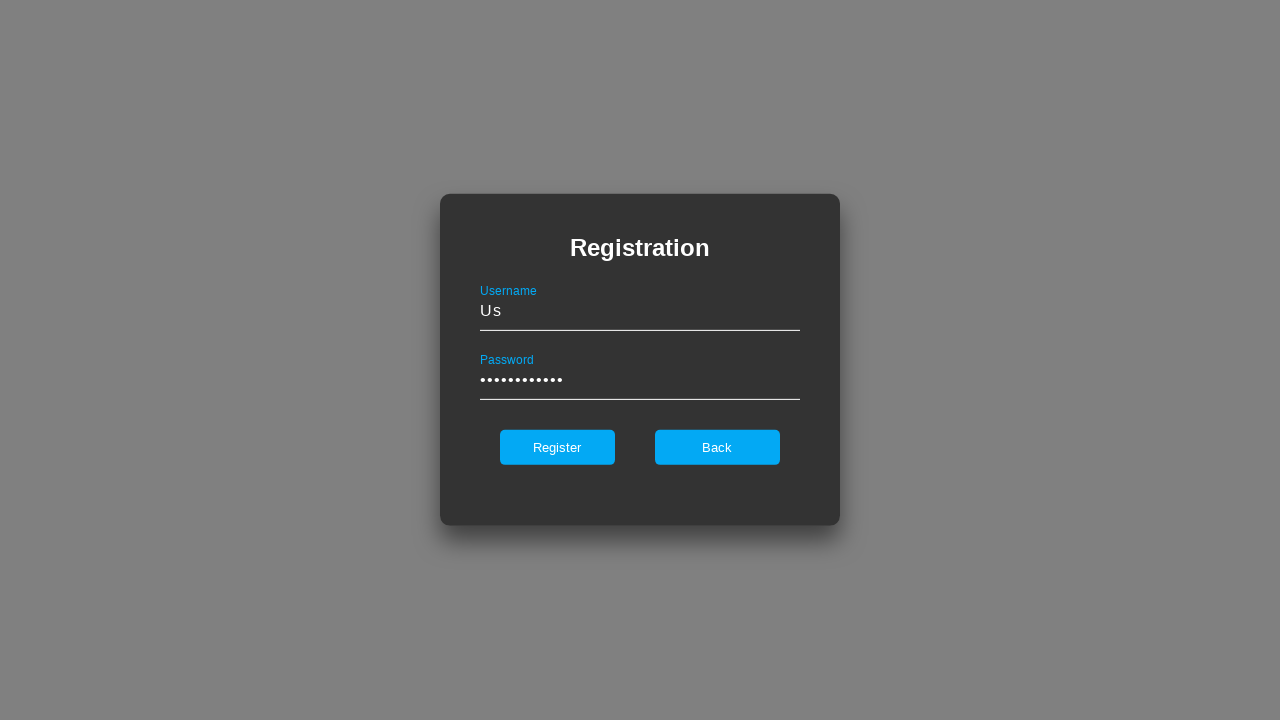

Clicked register button to submit form with short username at (557, 447) on #register
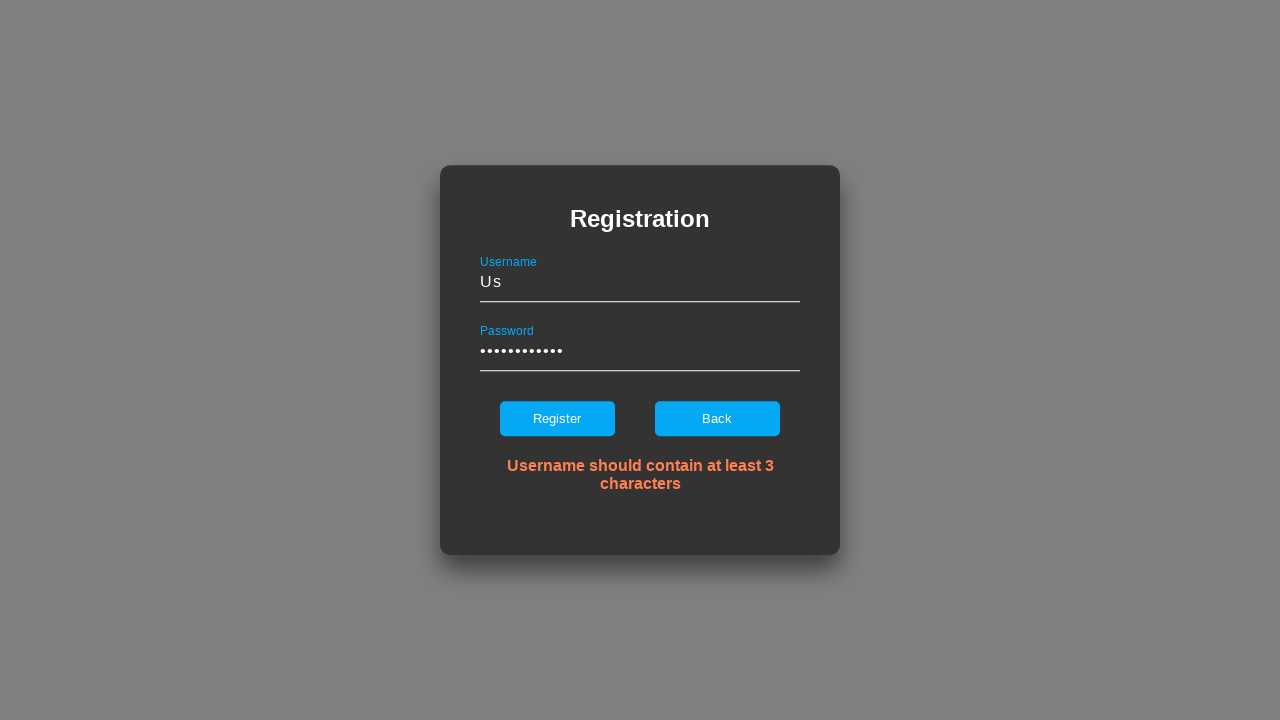

Error message appeared for short username validation
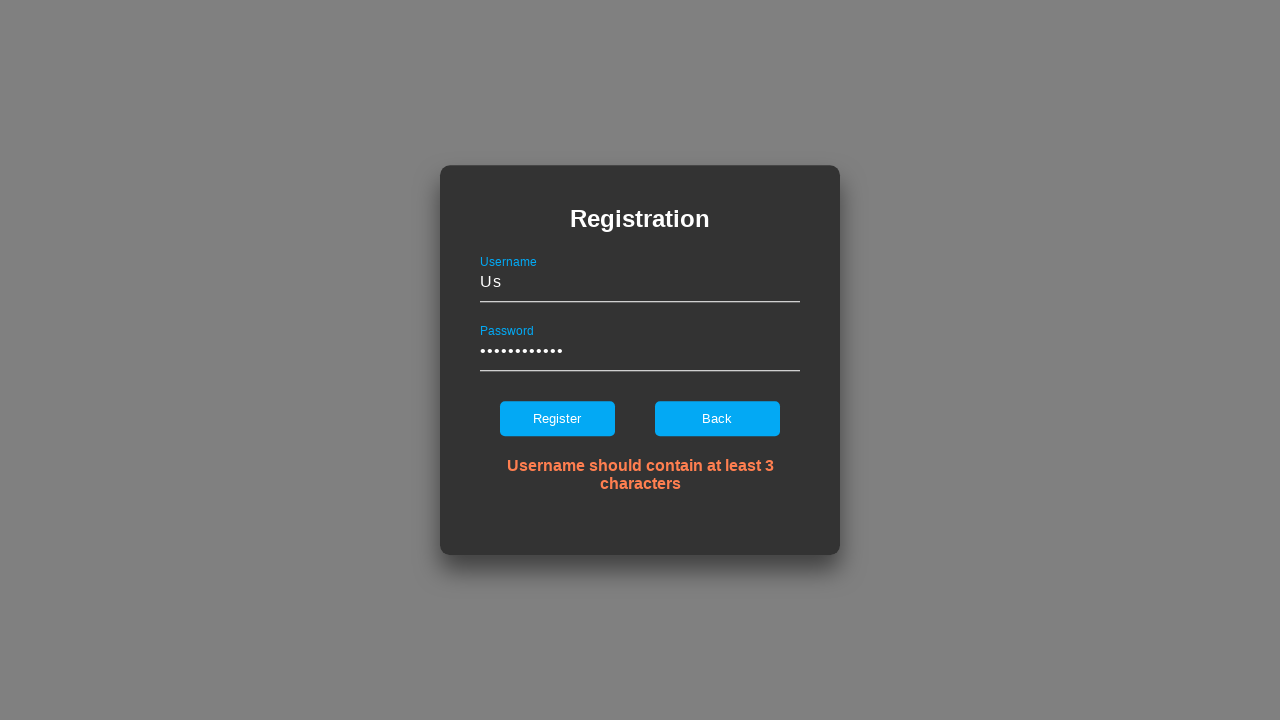

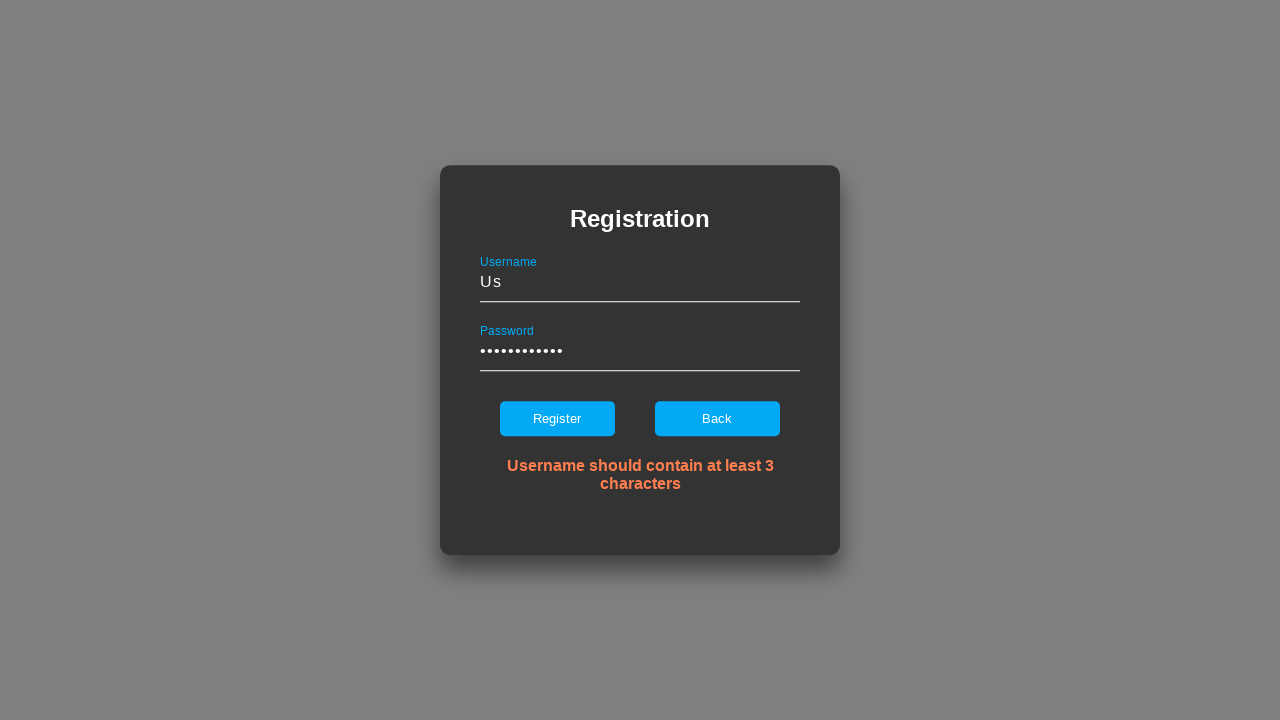